Tests browser window/tab handling by clicking a link that opens a new tab, switching to the new tab, verifying it opened, and then closing it.

Starting URL: https://skpatro.github.io/demo/links/

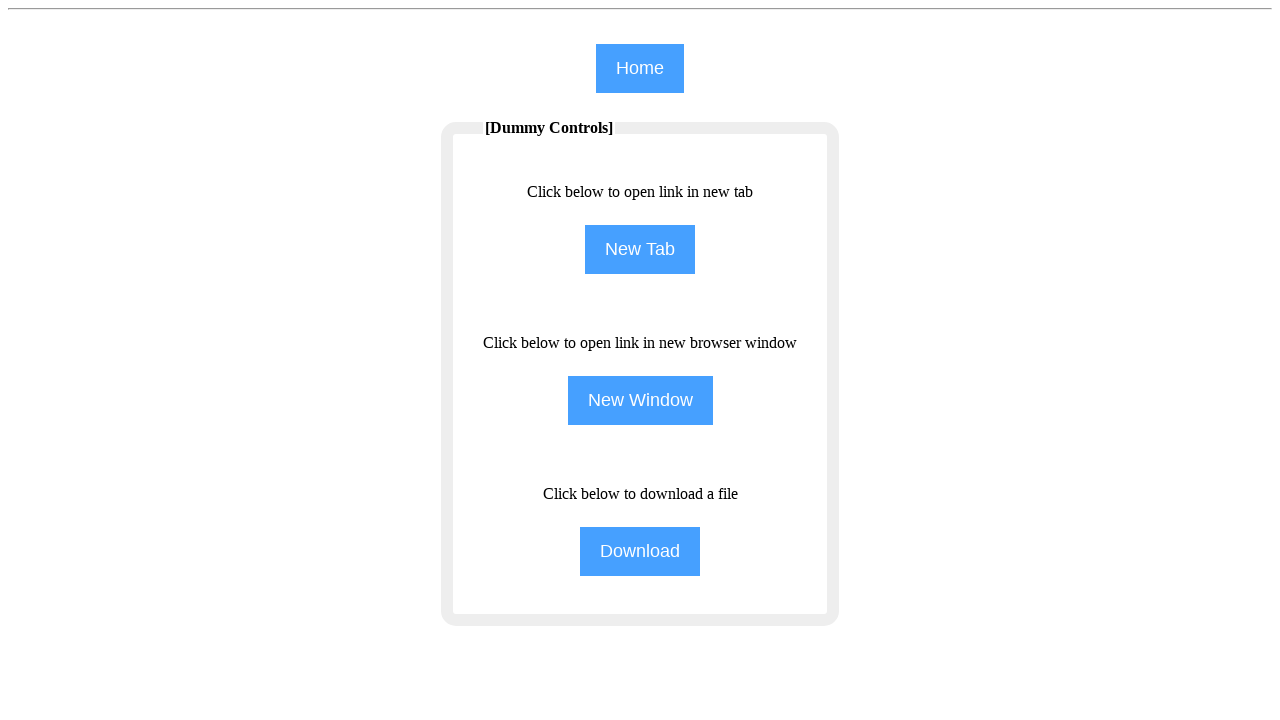

Clicked NewTab link to open new tab at (640, 250) on [name='NewTab']
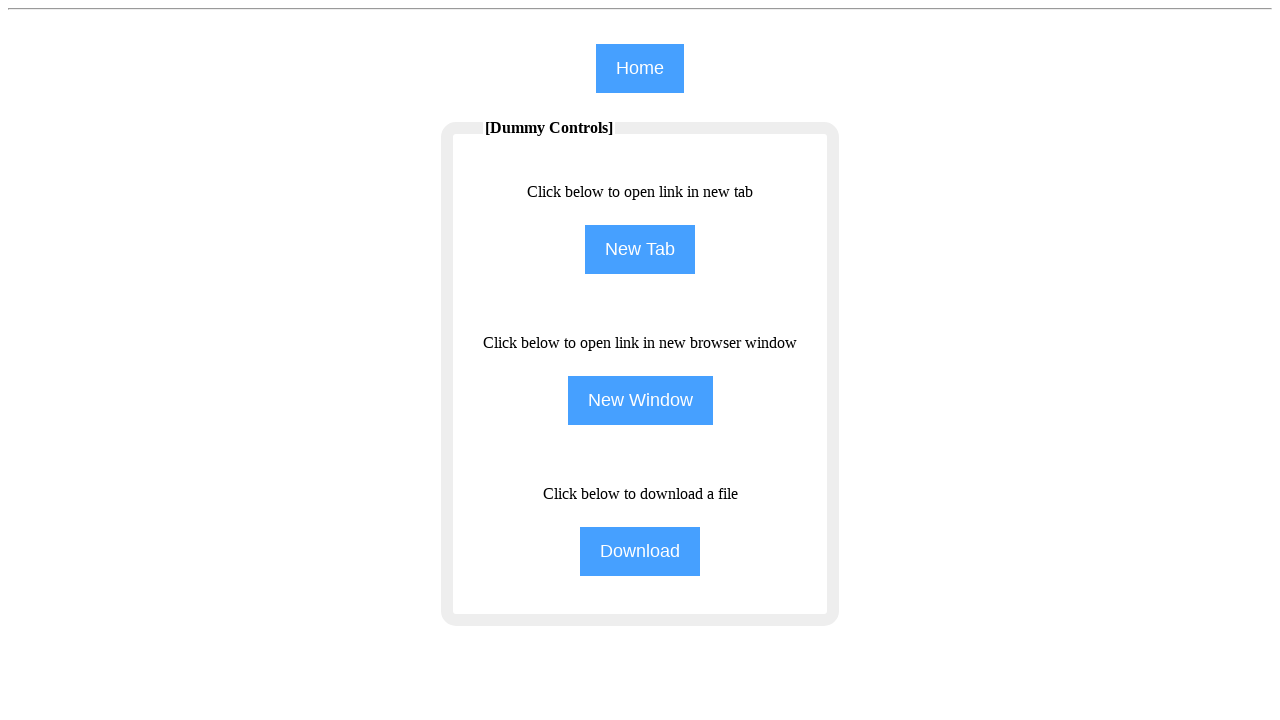

Captured new page object from context
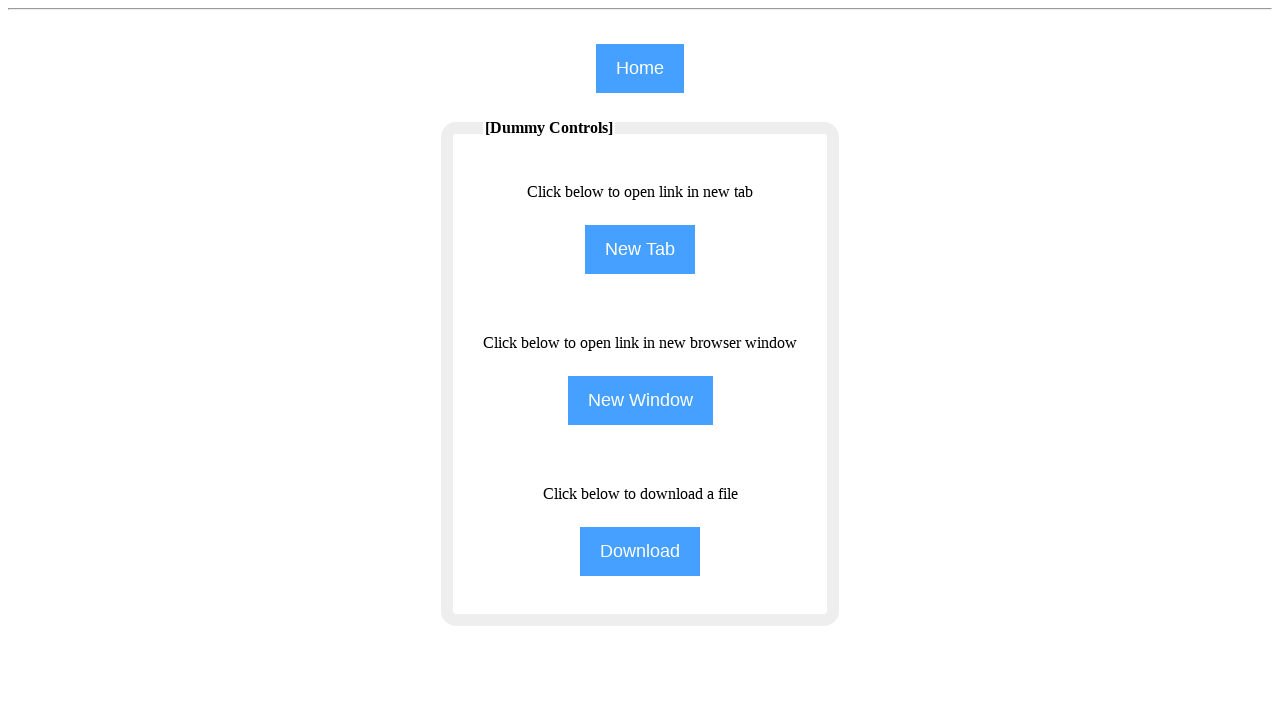

New page finished loading
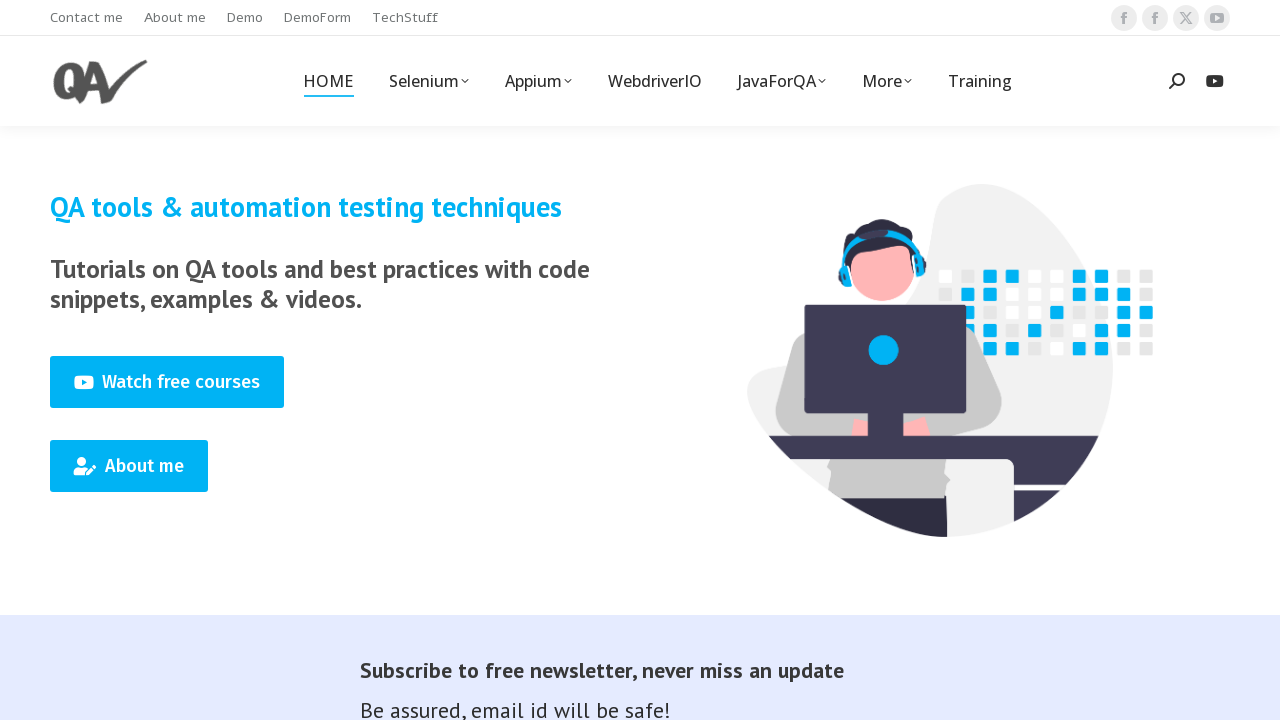

Verified new page title: Home - qavalidation
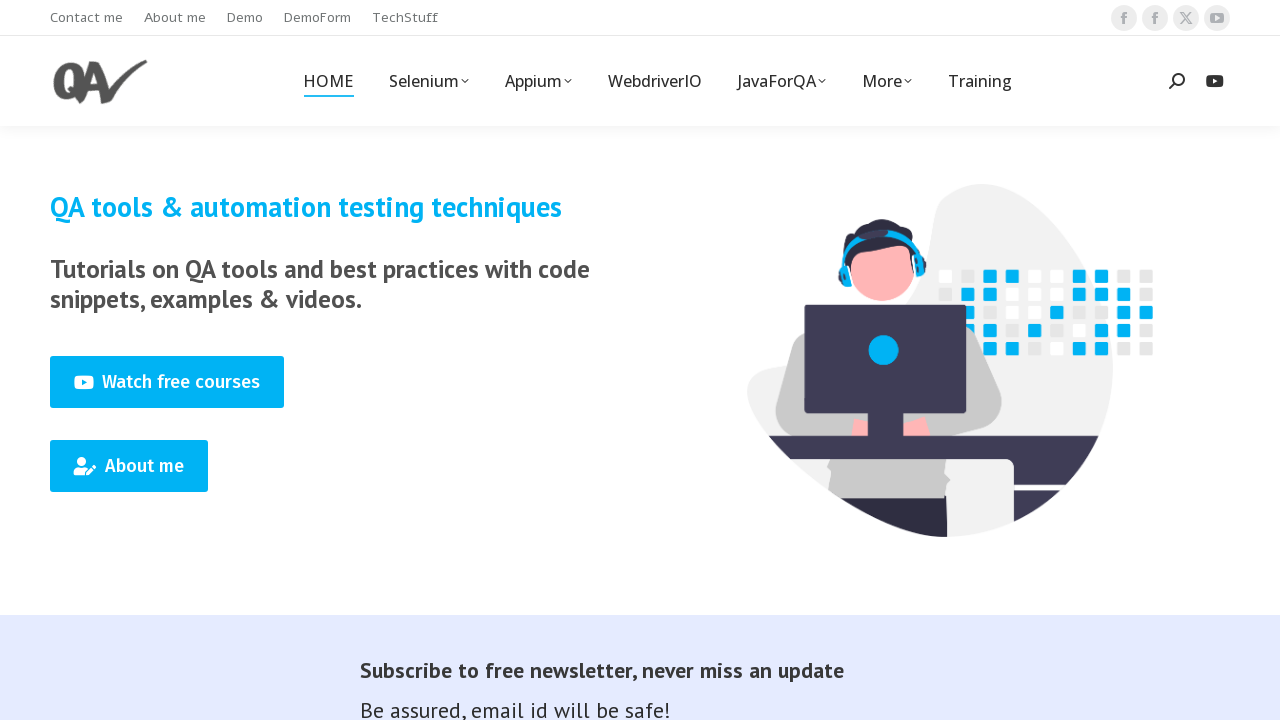

Closed the new tab
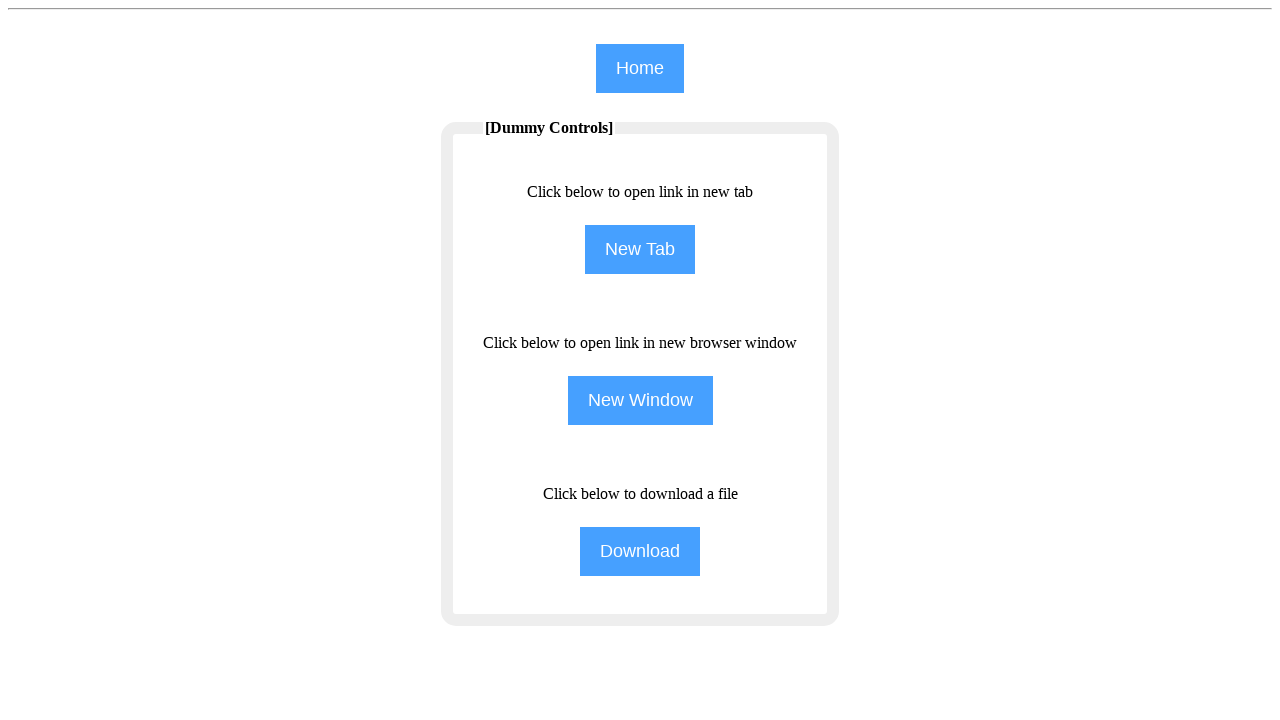

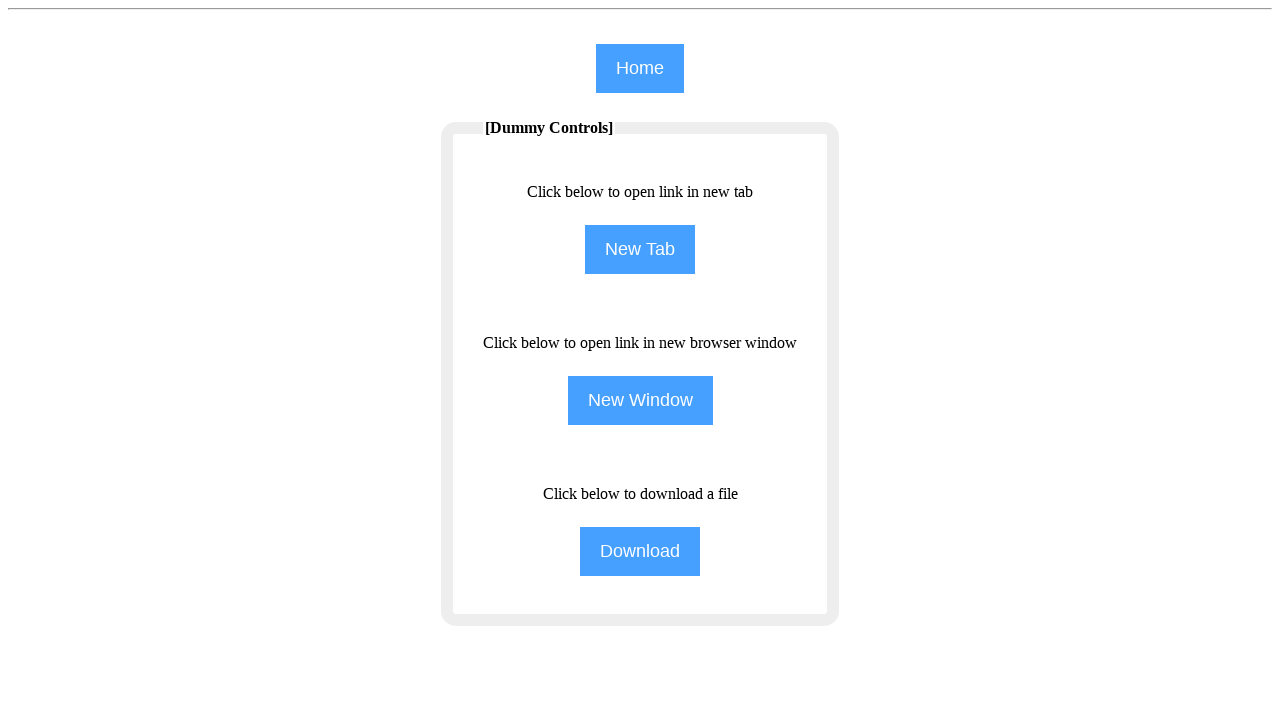